Tests the enable button functionality by clicking it, waiting for the loading bar to disappear, and verifying that the input box is enabled and the appropriate message is displayed

Starting URL: https://practice.cydeo.com/dynamic_controls

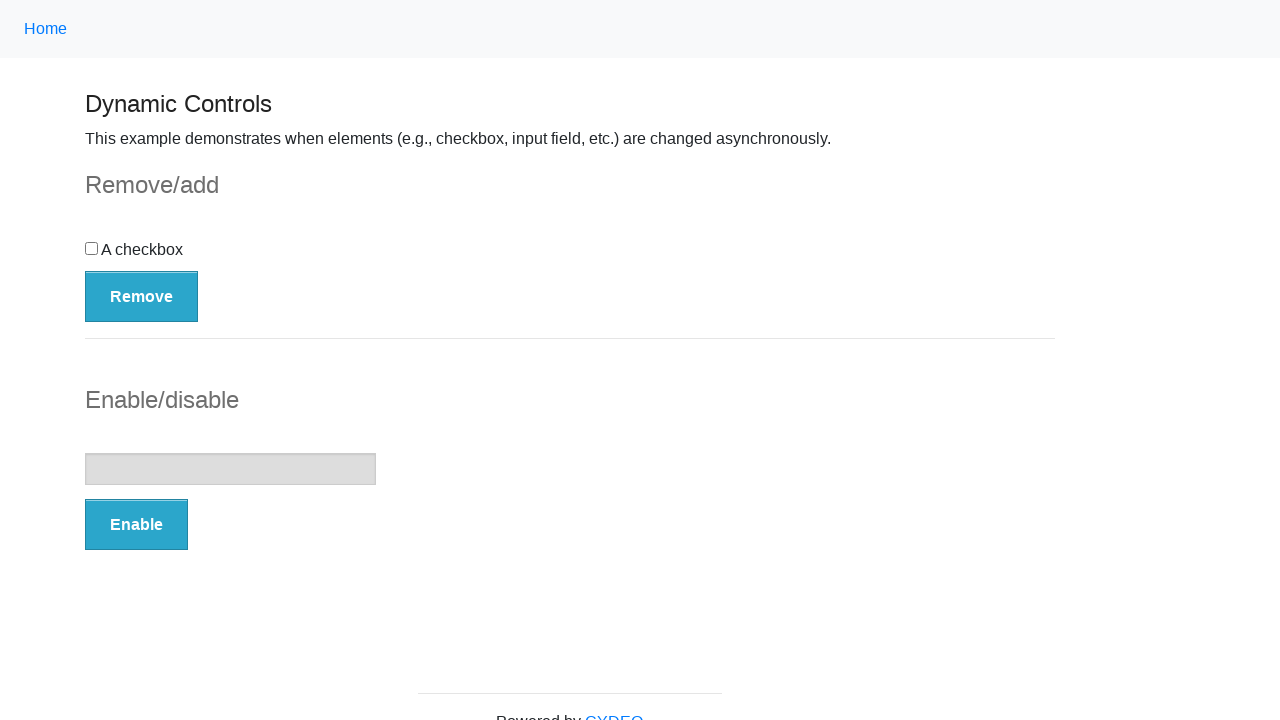

Clicked the Enable button at (136, 525) on button:has-text('Enable')
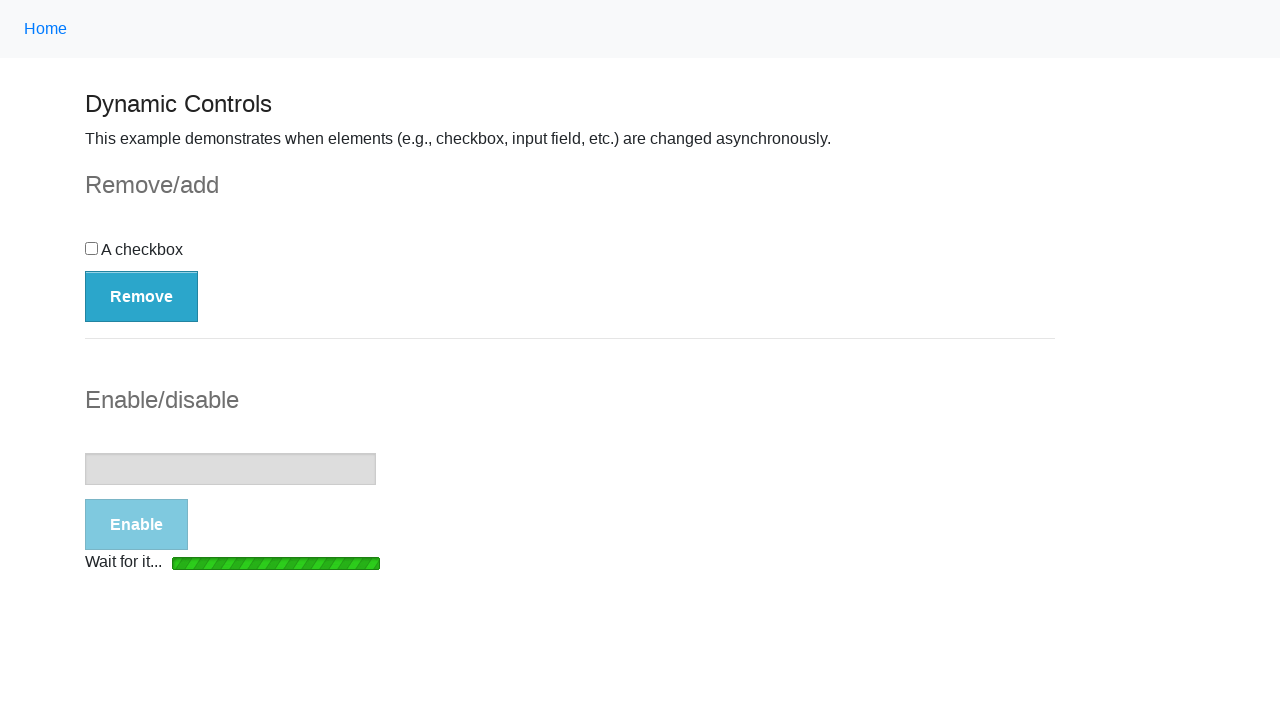

Waited for loading bar to disappear
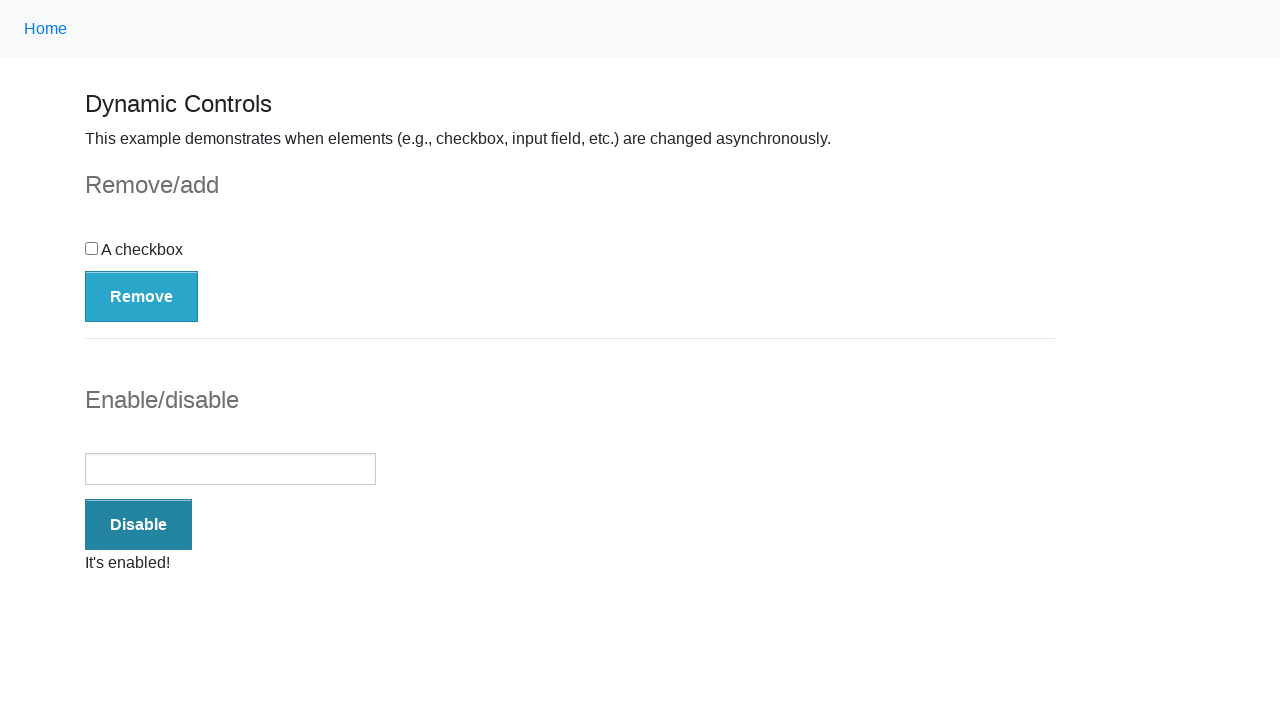

Verified that input box is enabled
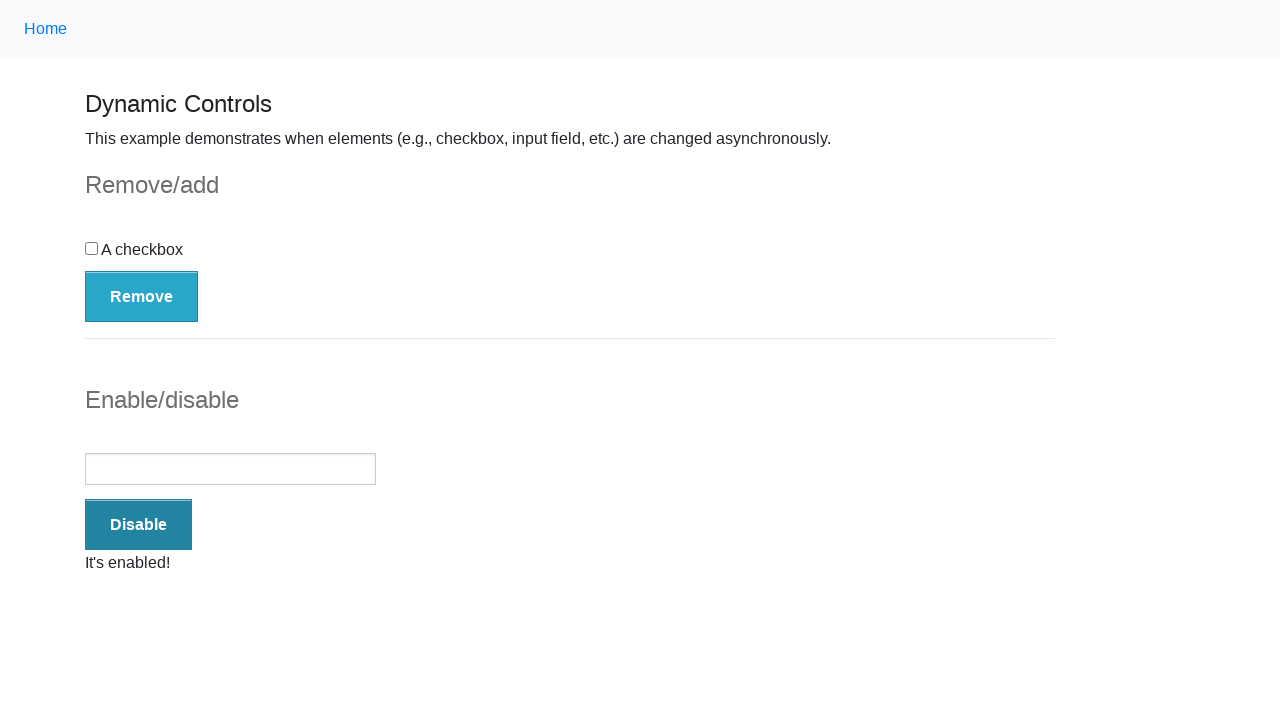

Verified that 'It's enabled!' message is visible
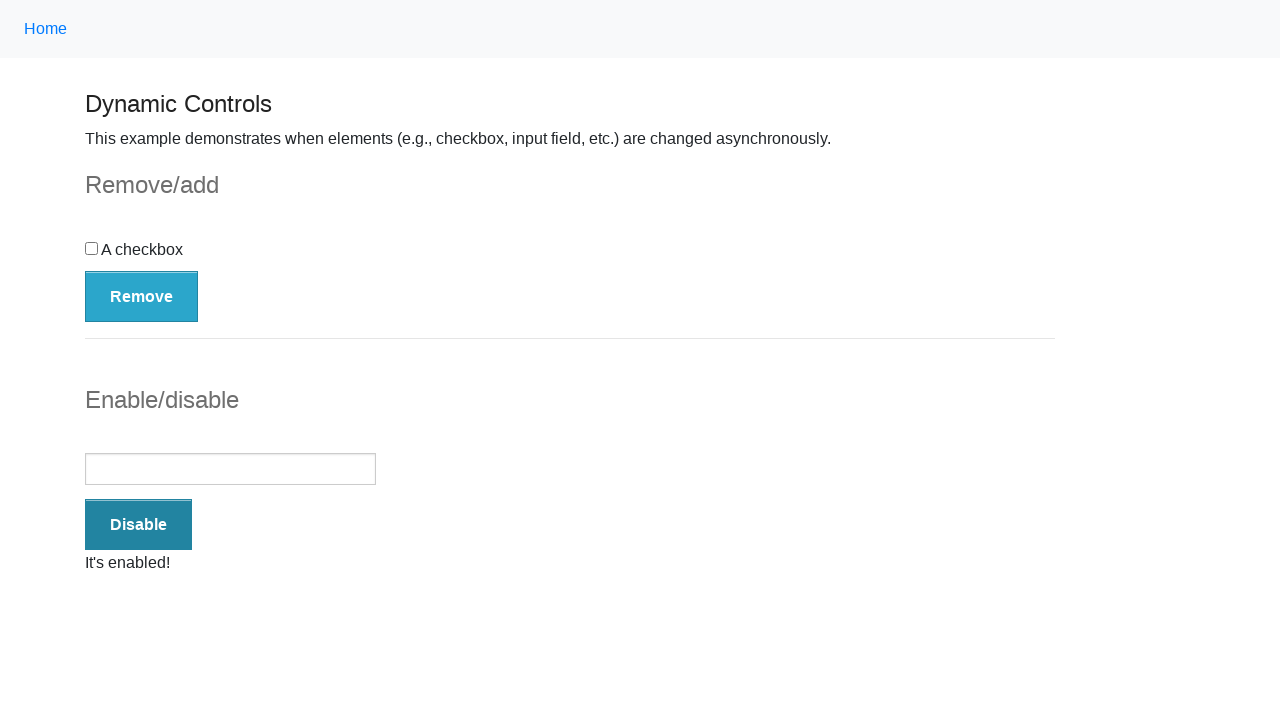

Verified that message text content is exactly 'It's enabled!'
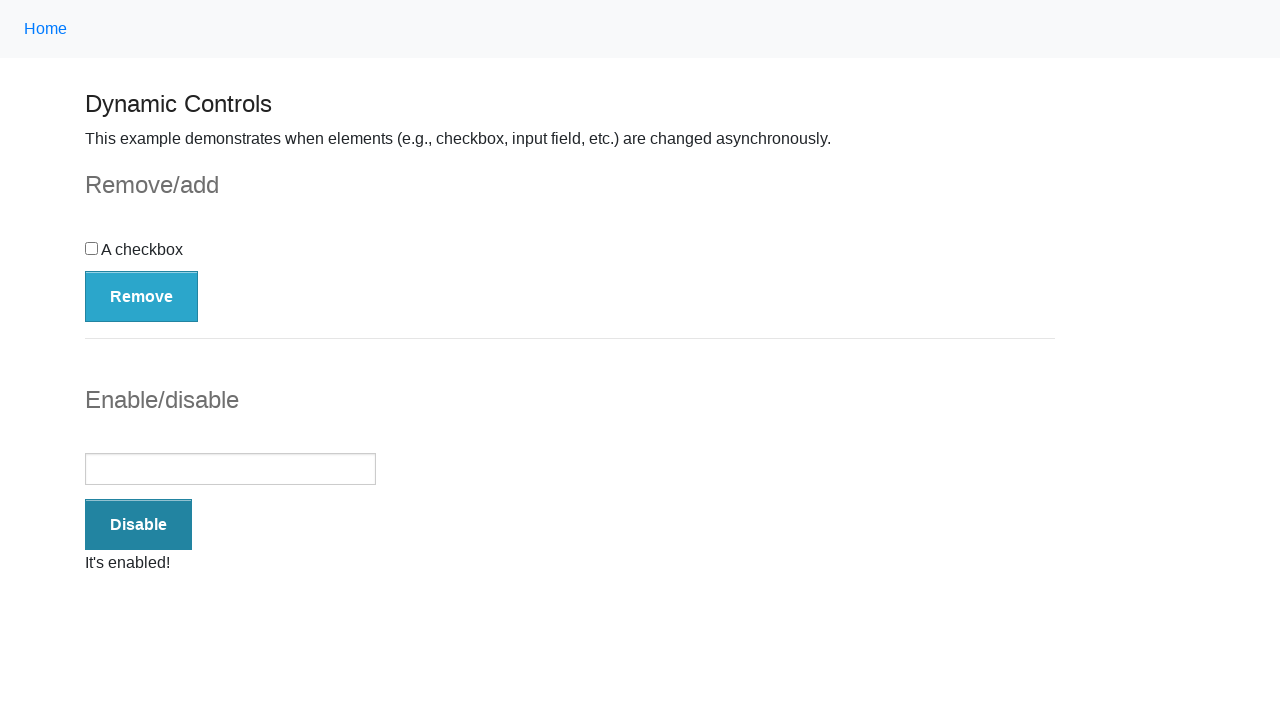

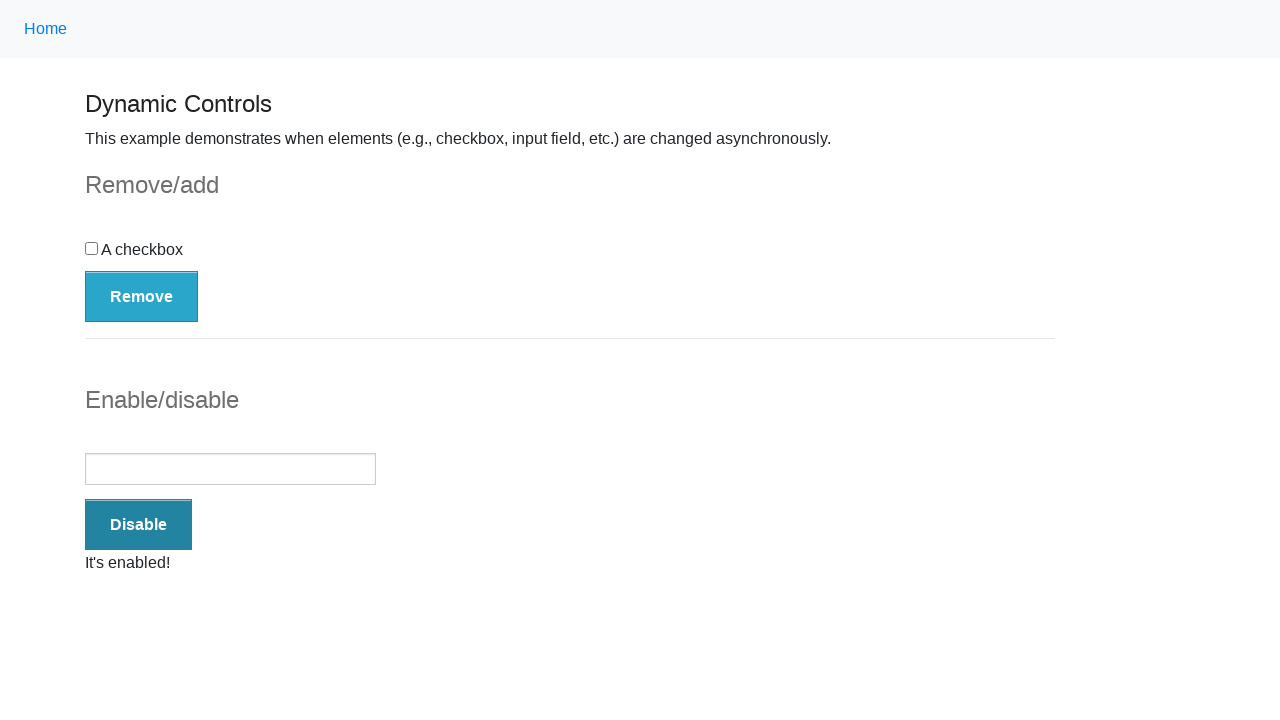